Verifies that the About link is present on the python.org homepage

Starting URL: http://www.python.org

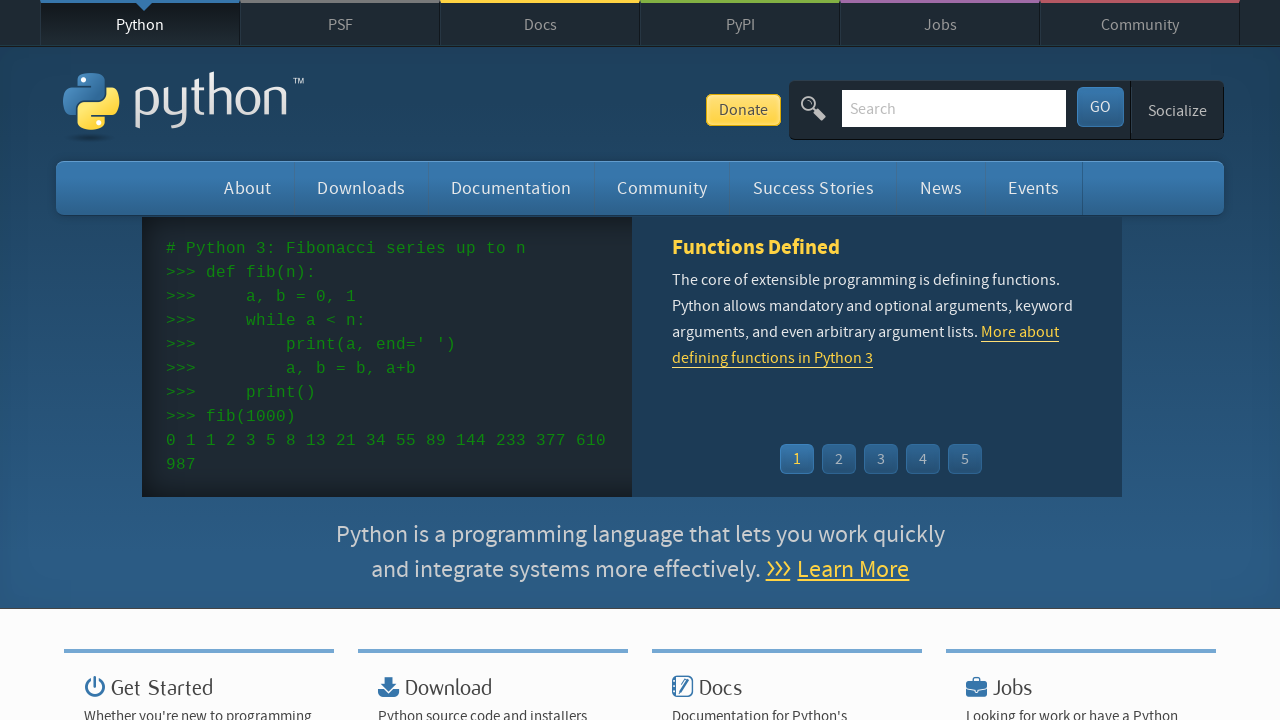

Navigated to python.org homepage
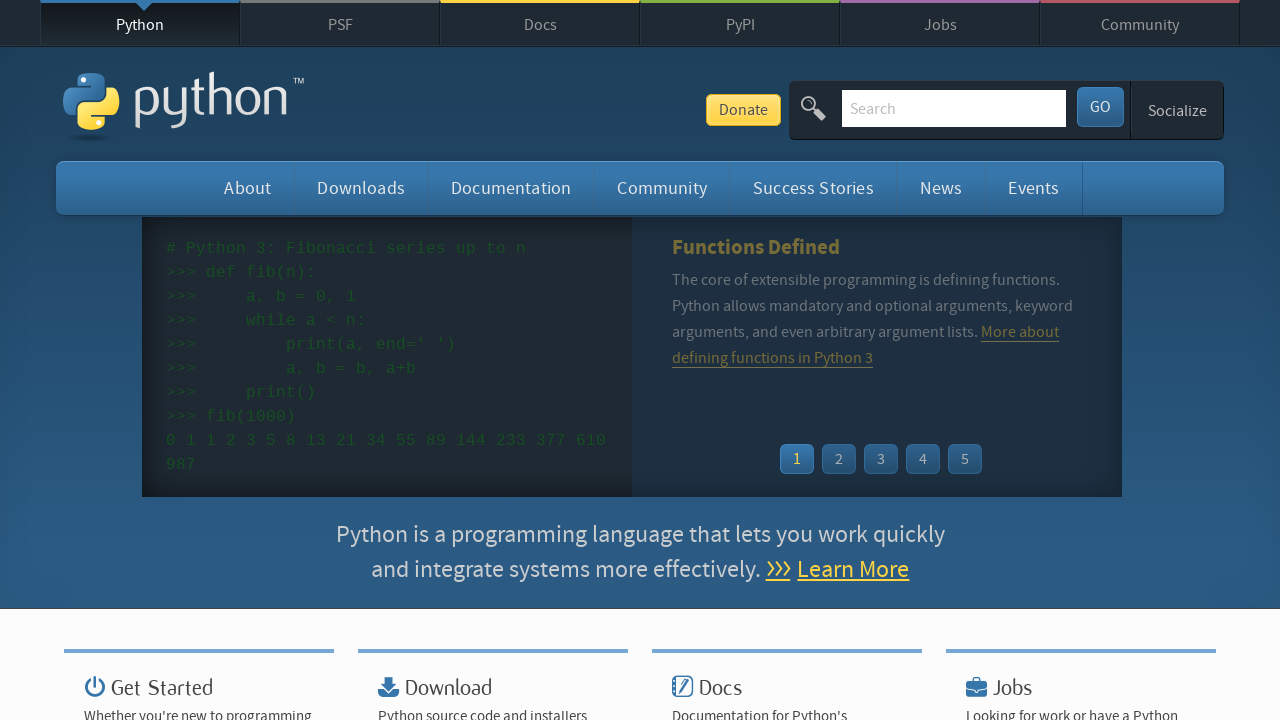

Located About element by ID
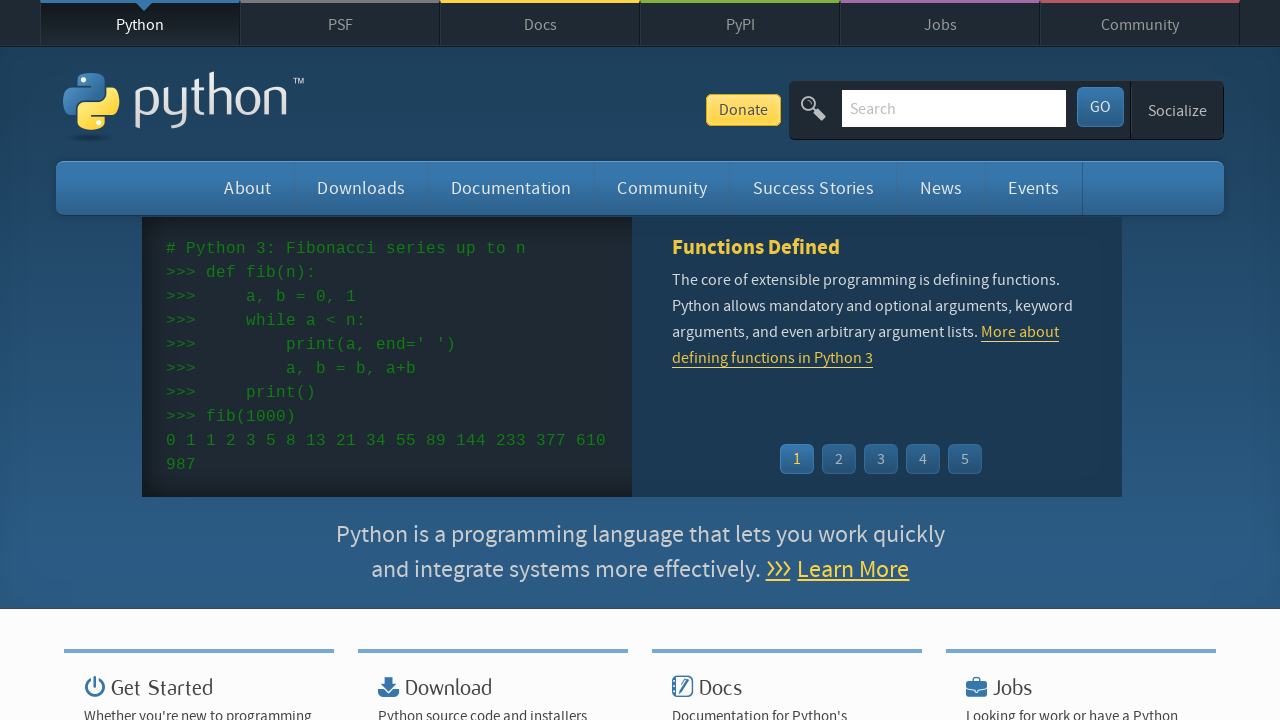

Verified About link is present and contains expected text
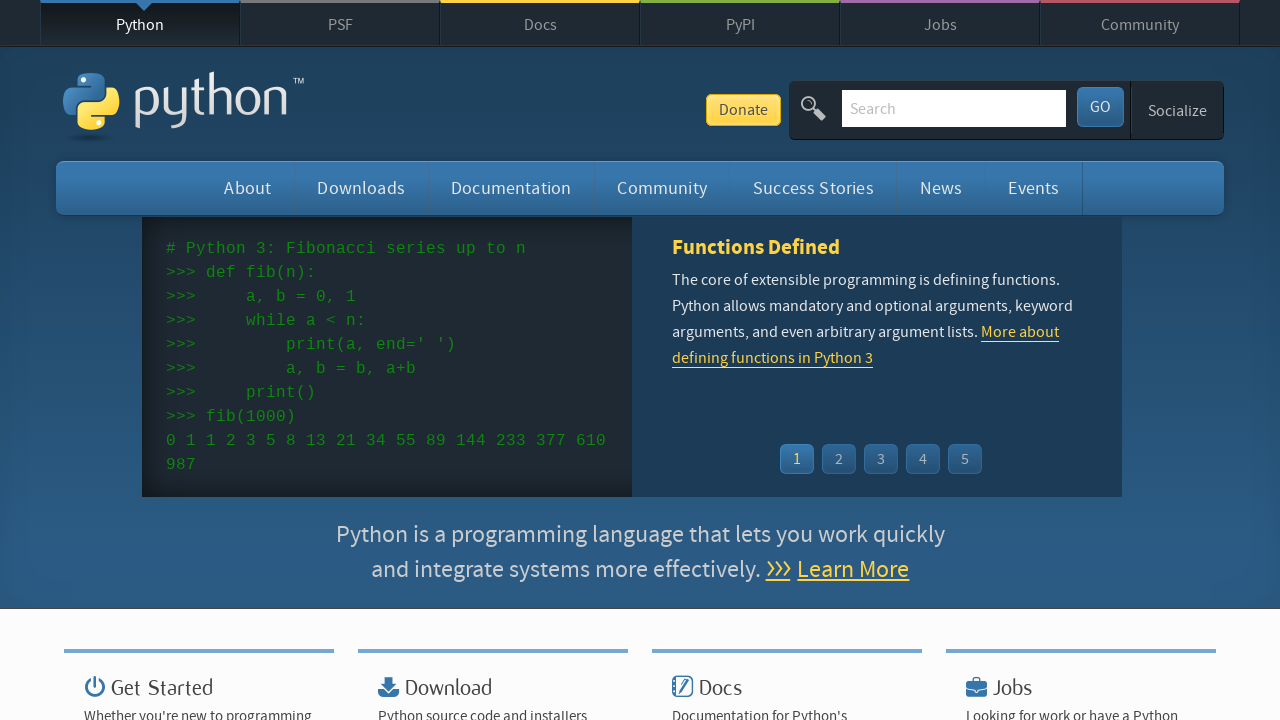

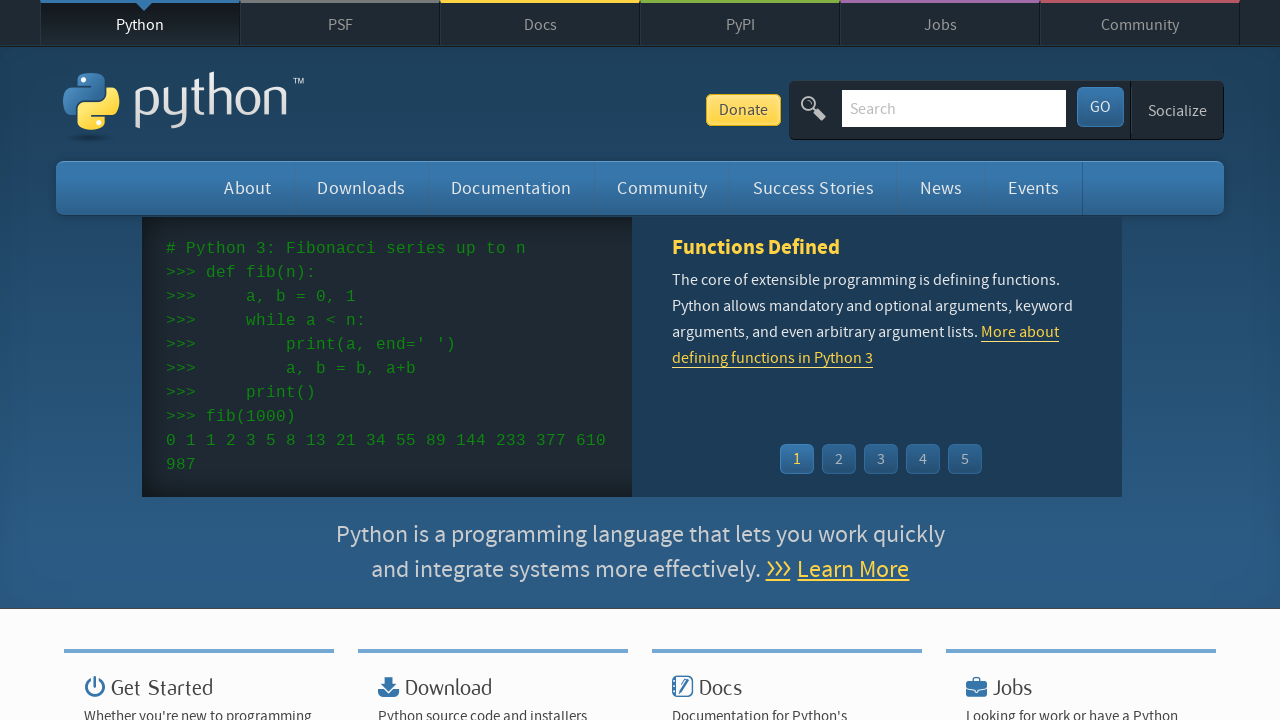